Tests handling of a modal popup on the Entry Ad page by closing the popup, then clicking a link twice to re-trigger and interact with the popup functionality.

Starting URL: https://the-internet.herokuapp.com/entry_ad

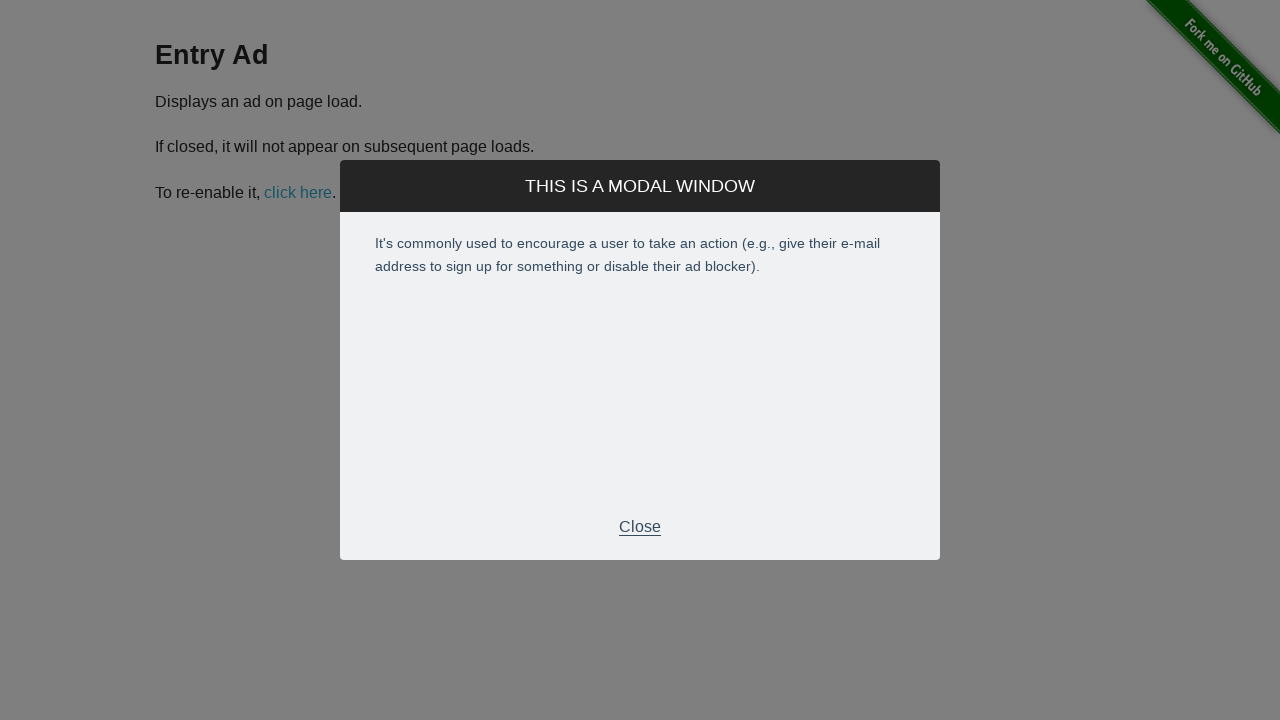

Modal popup appeared on Entry Ad page
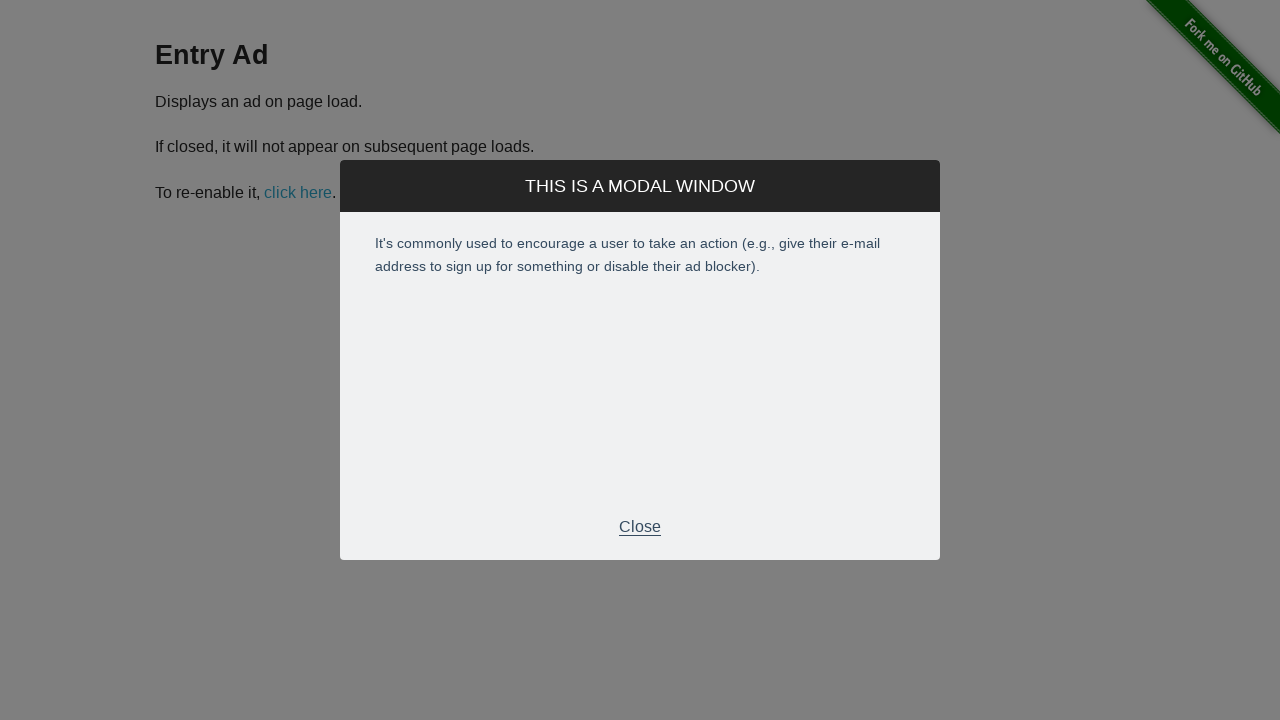

Closed the modal popup by clicking Close button at (640, 527) on xpath=//p[normalize-space()='Close']
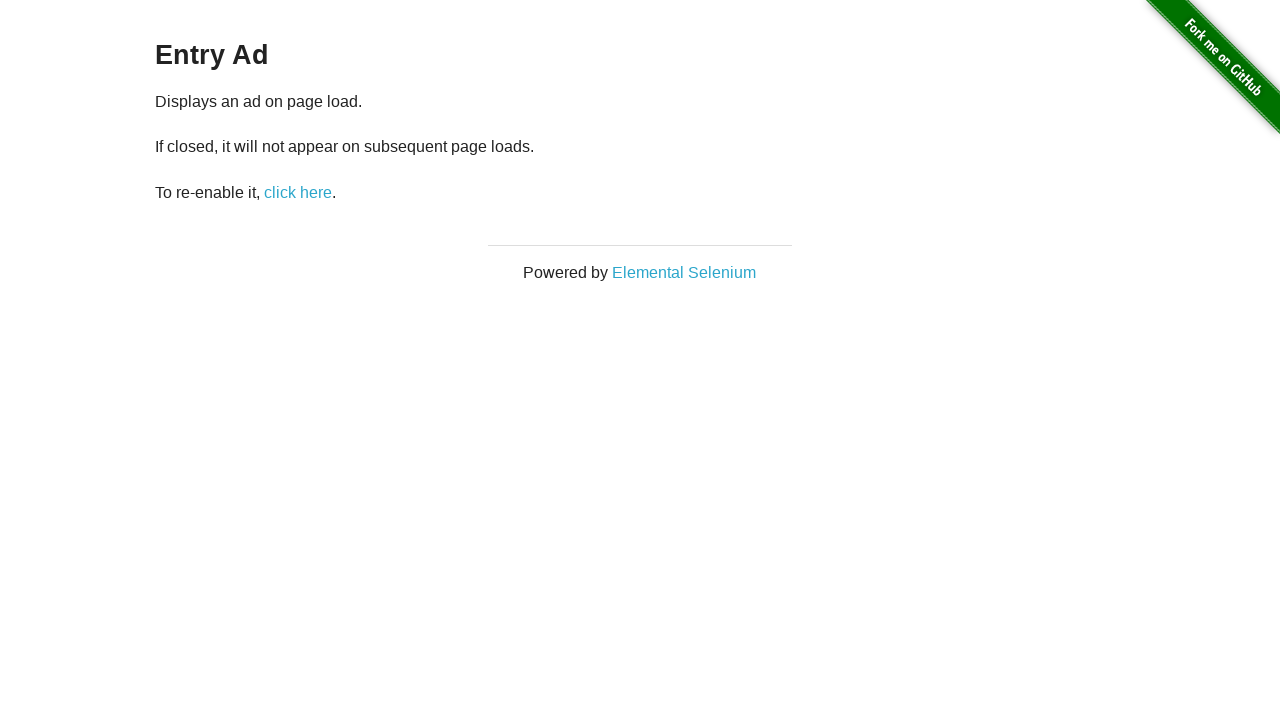

Clicked 'click here' link first time to re-trigger popup at (298, 192) on text=click here
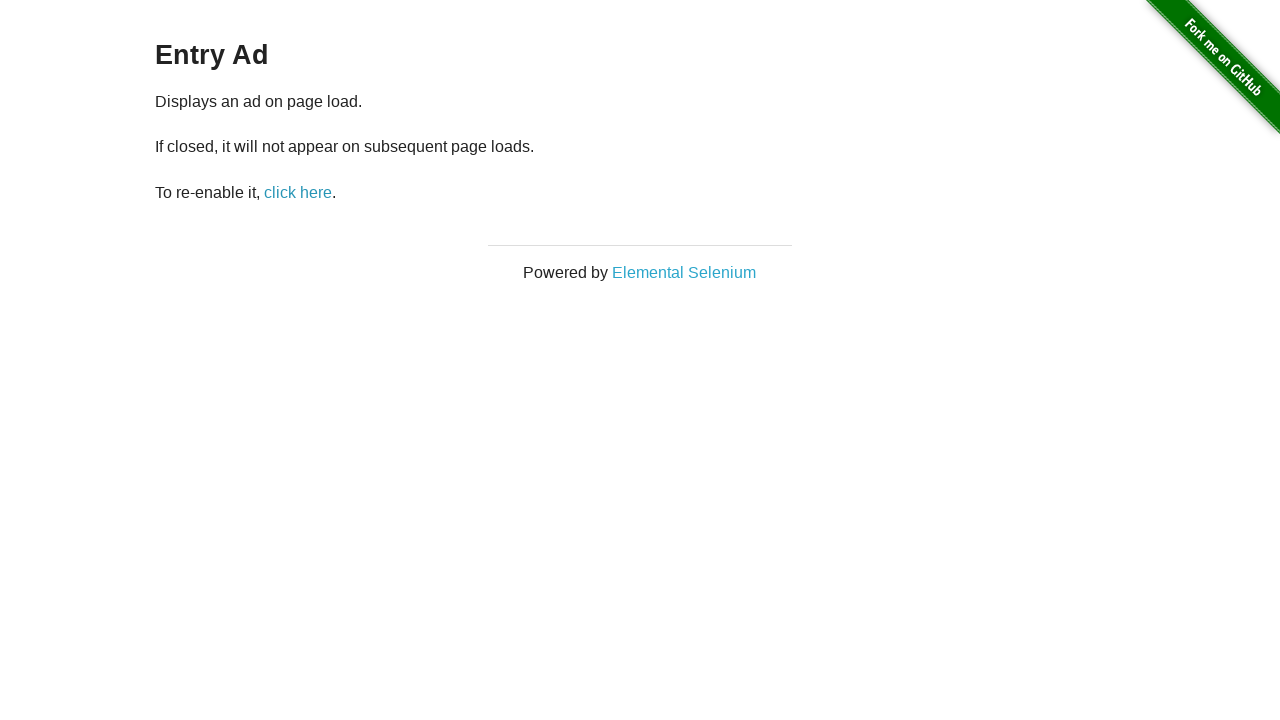

Clicked 'click here' link second time to interact with popup again at (298, 192) on text=click here
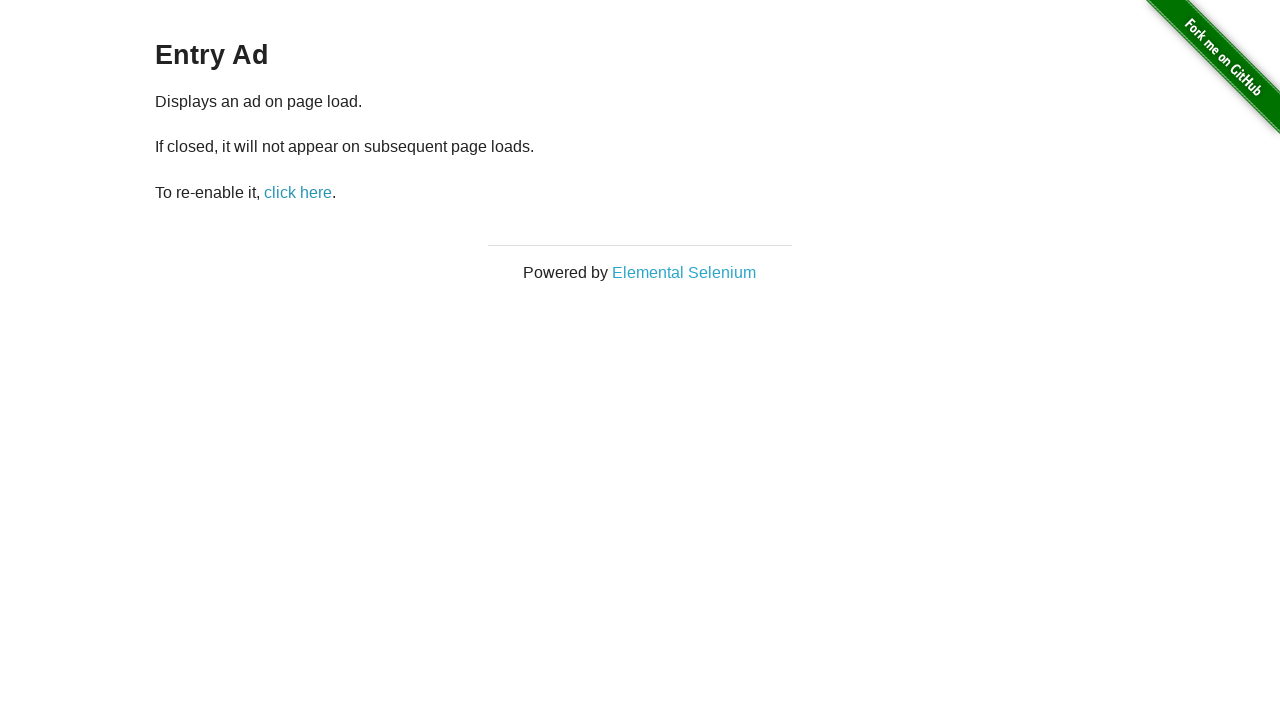

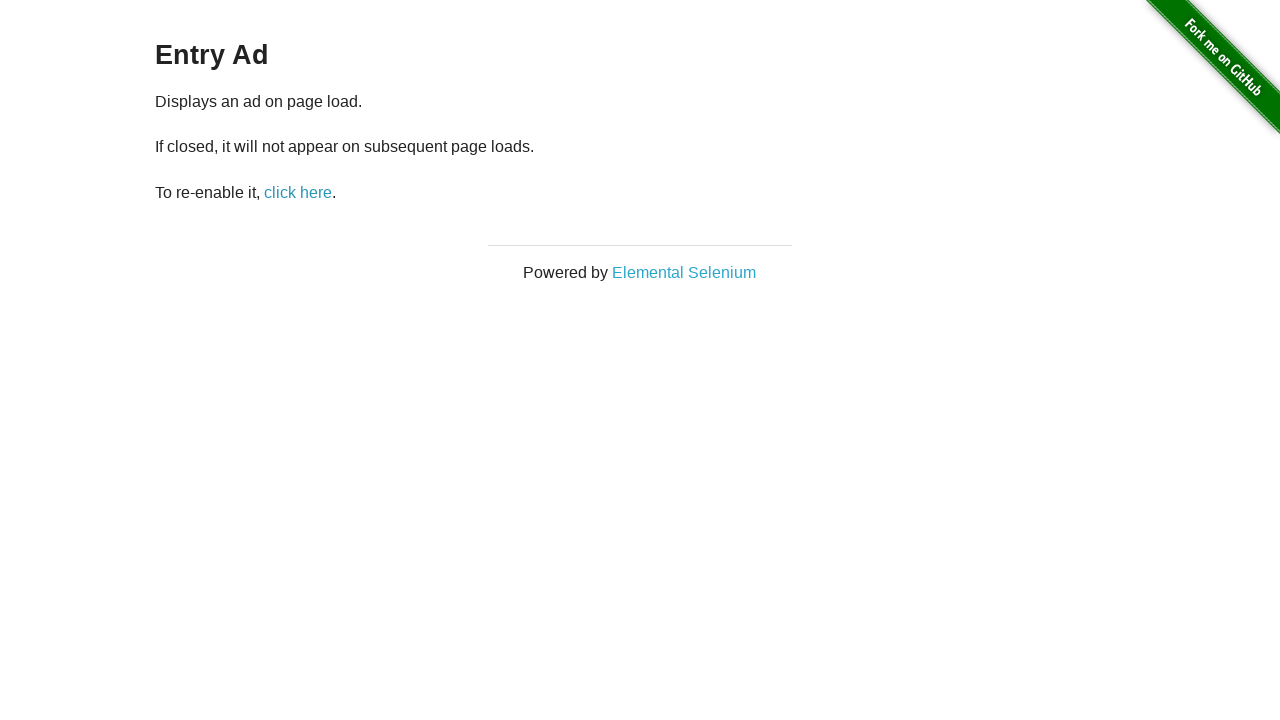